Navigates to Kingstone bookstore's book listing page and verifies that book cards with titles are displayed on the page.

Starting URL: https://www.kingstone.com.tw/book/ph/?buy=b1&page=1

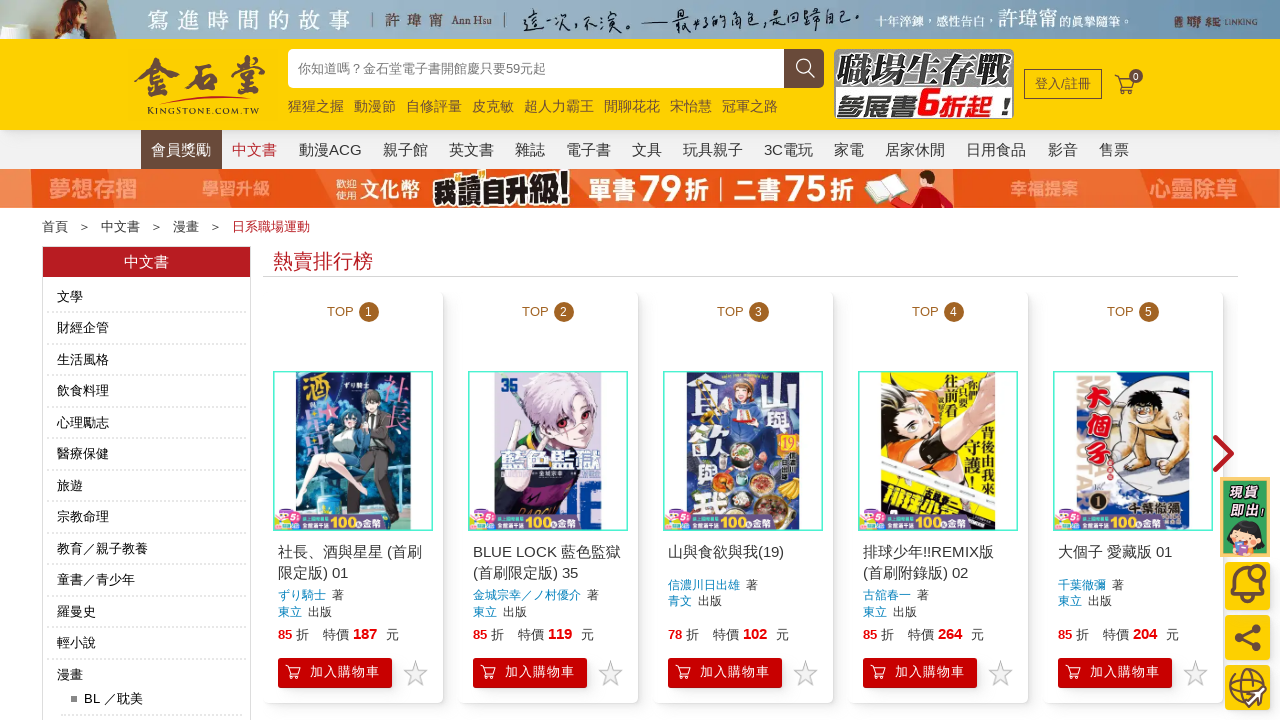

Main display container (#displayCSS) loaded
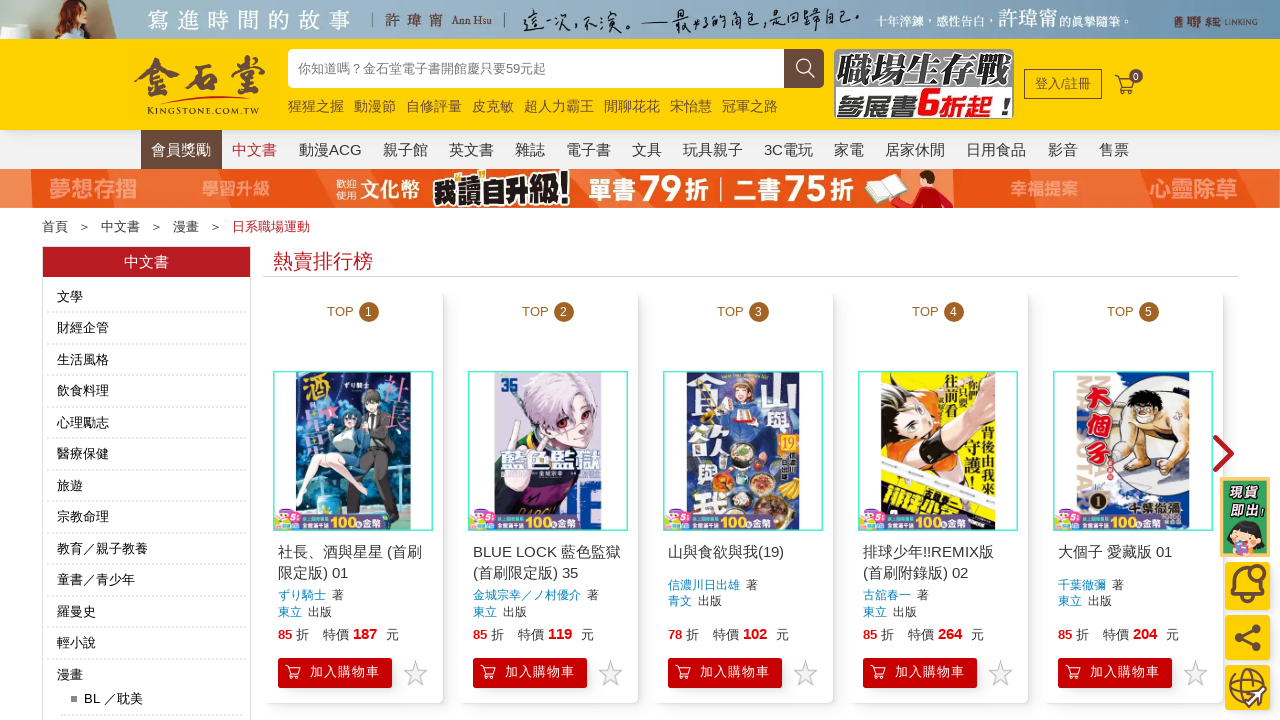

Book cards (.mod_prod_card) are now present on the page
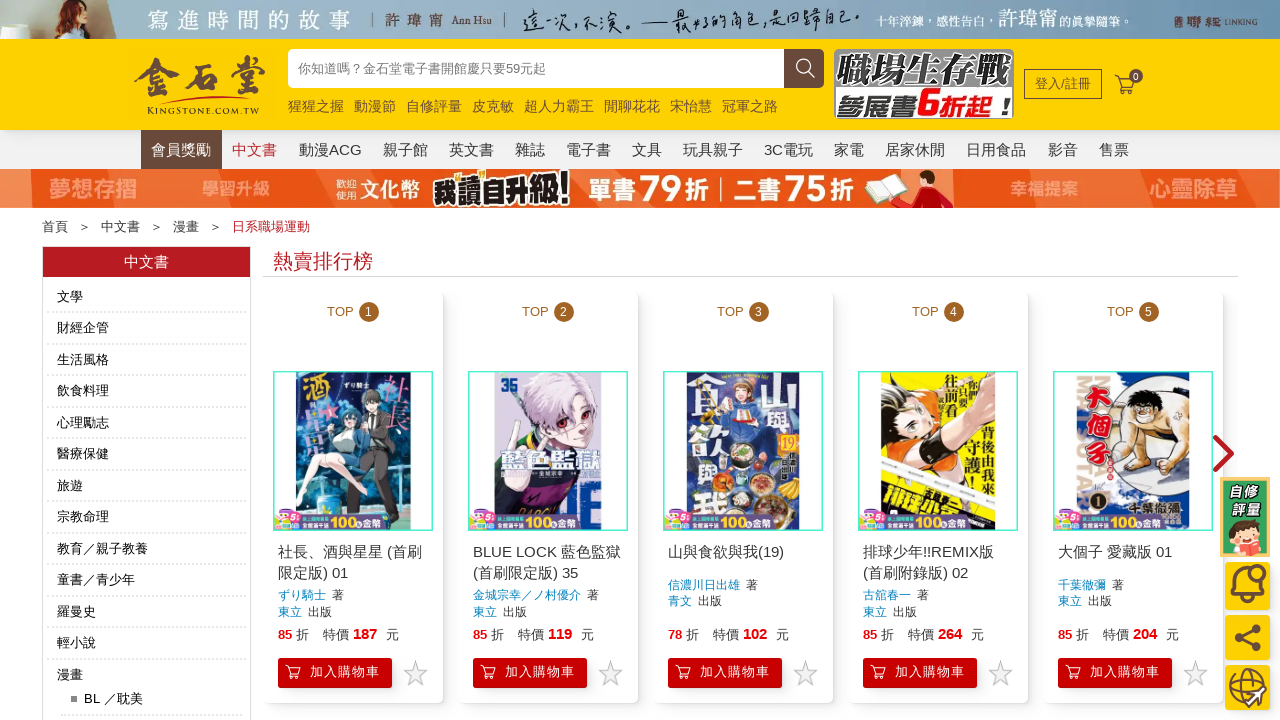

Book title elements (h3.pdnamebox a) are visible on the page
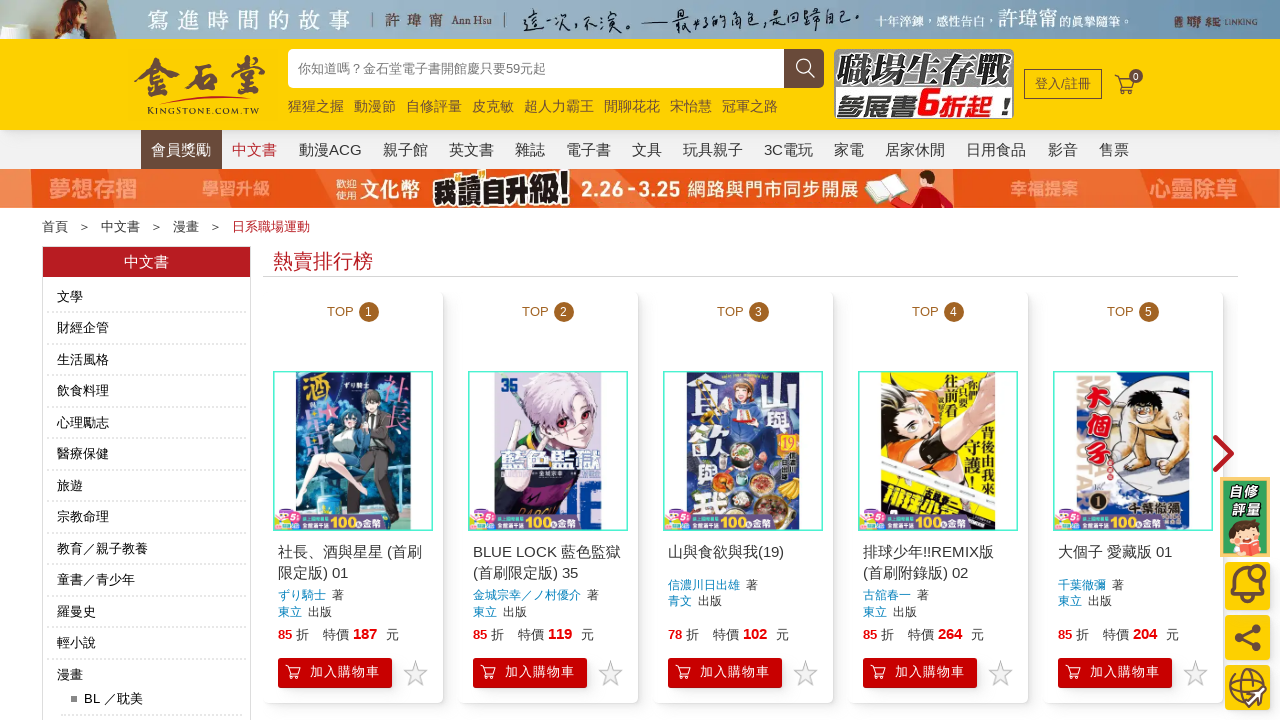

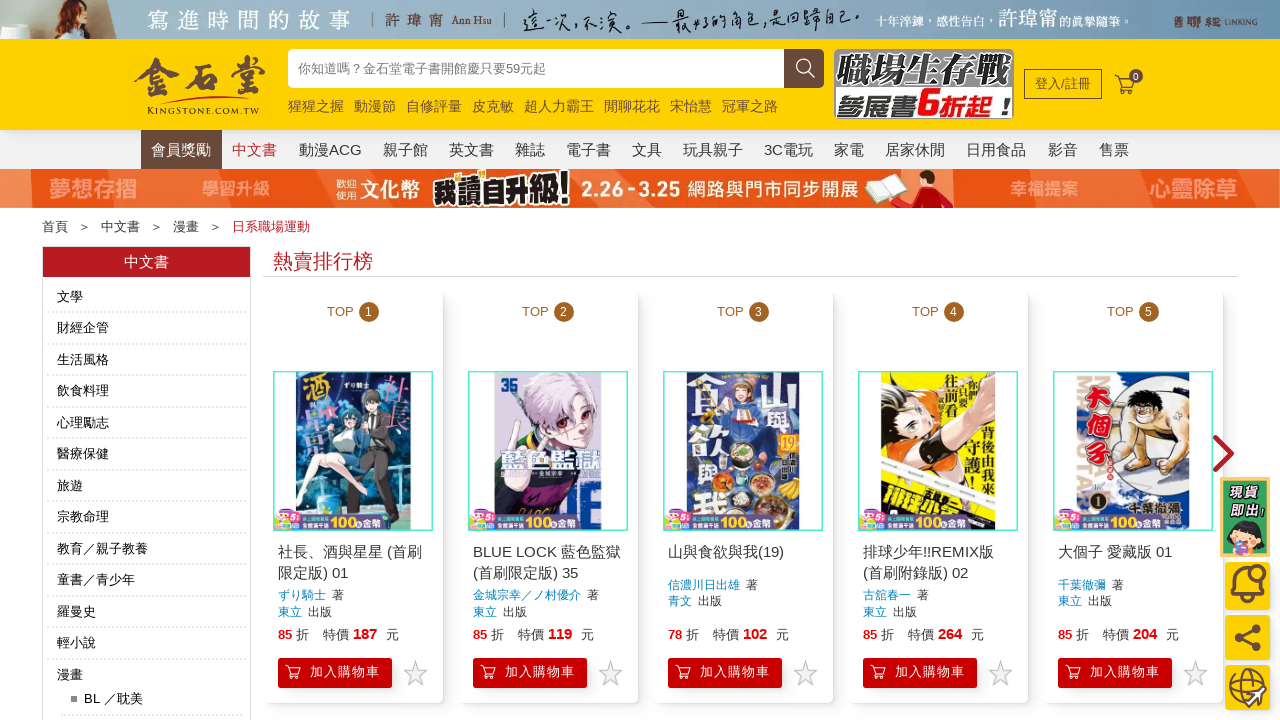